Tests adding multiple elements by clicking the Add Element button 5 times and verifying the elements are created

Starting URL: http://the-internet.herokuapp.com/

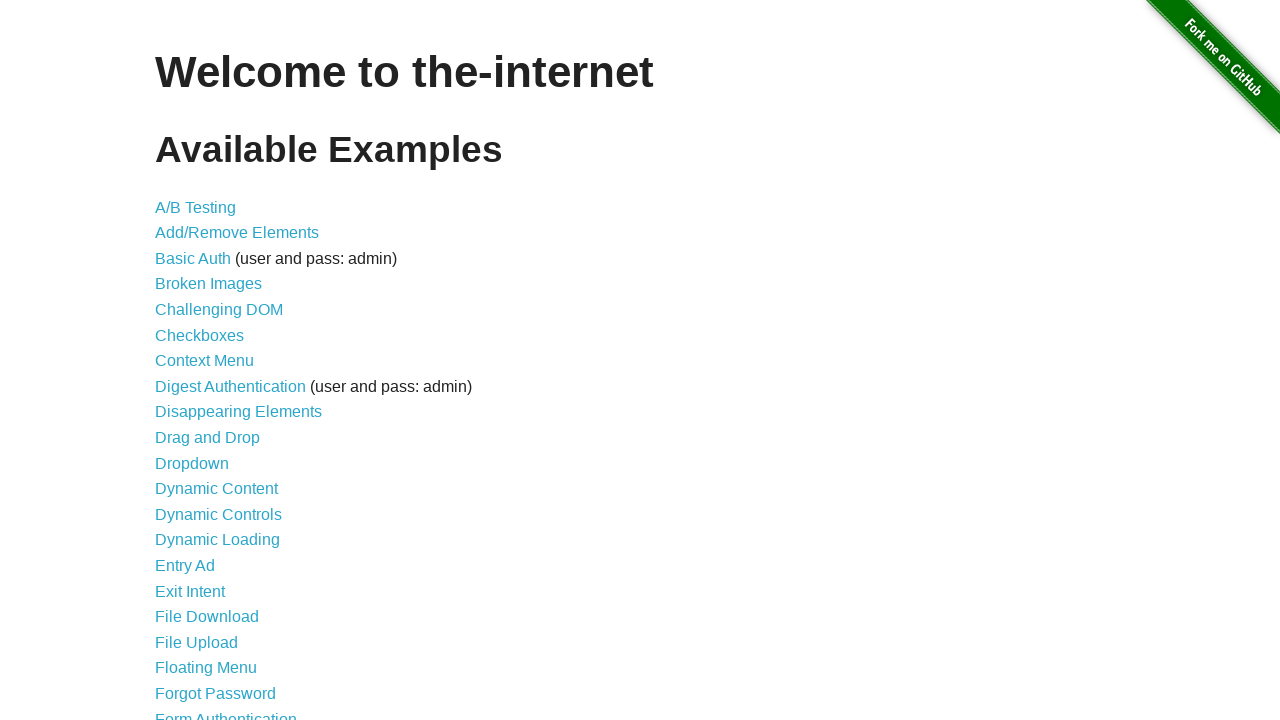

Clicked on Add/Remove Elements link at (237, 233) on text=Add/Remove Elements
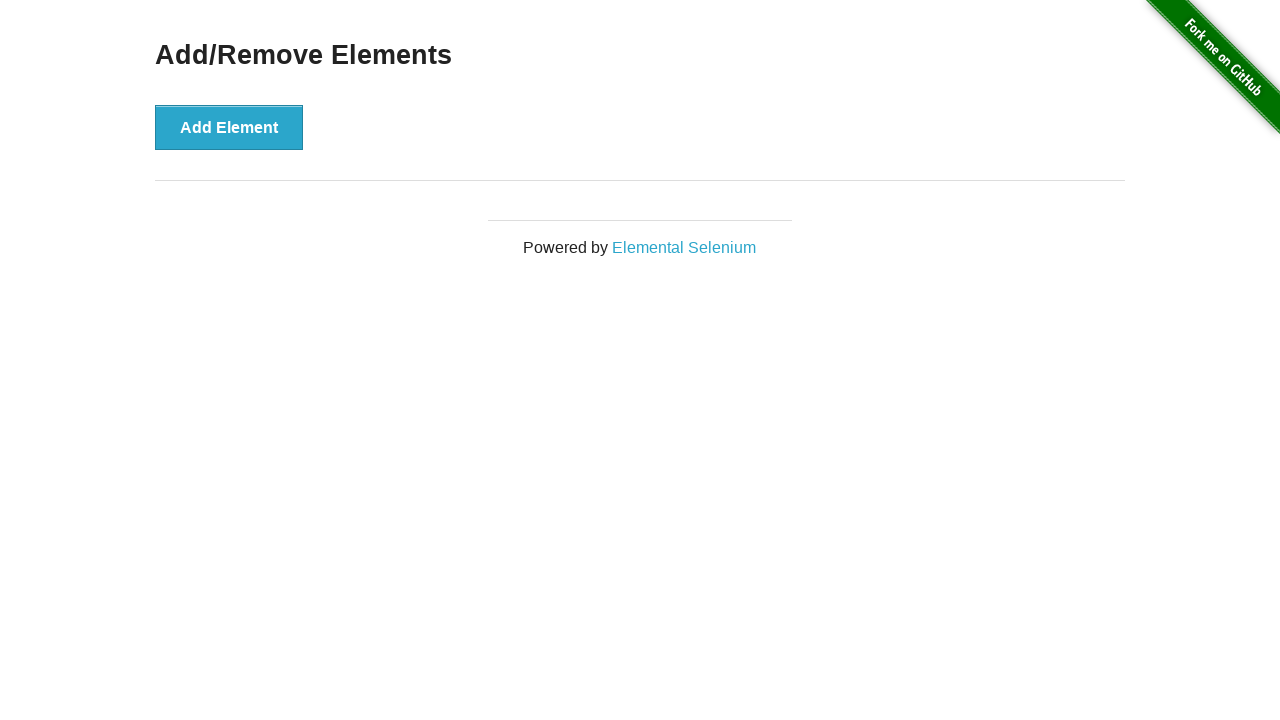

Add Element button became visible
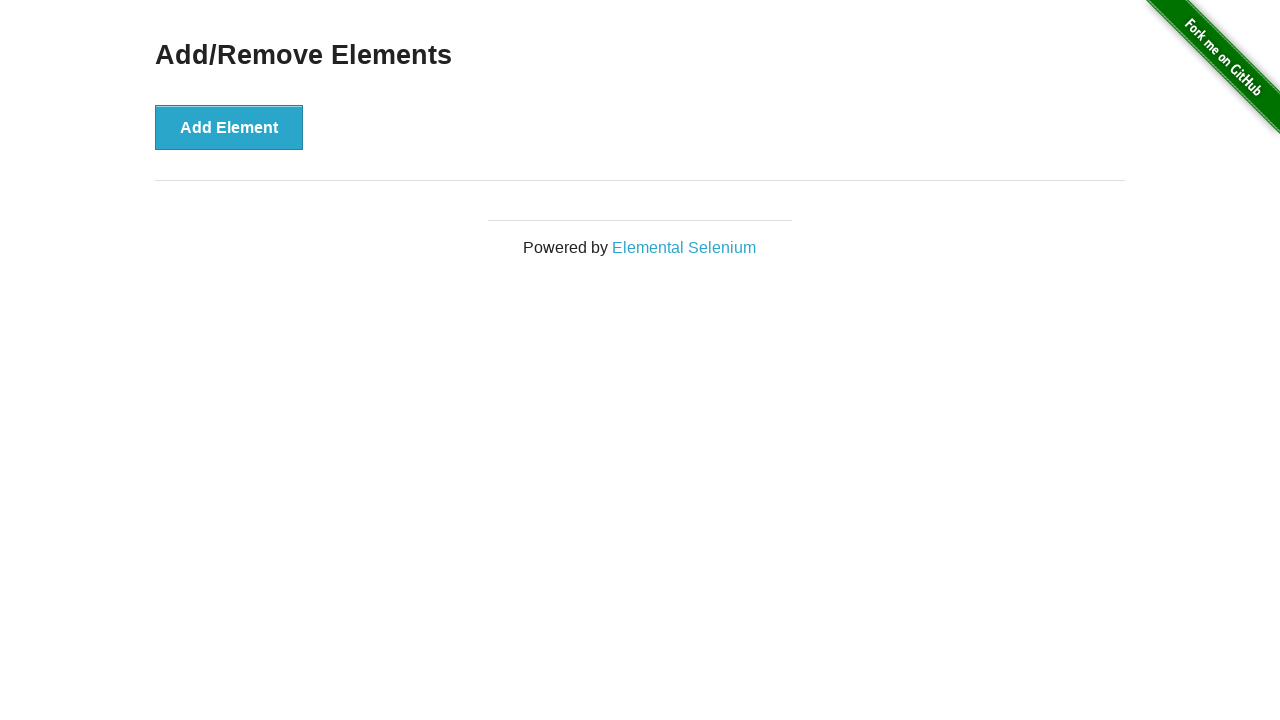

Clicked Add Element button (iteration 1 of 5) at (229, 127) on button:has-text('Add Element')
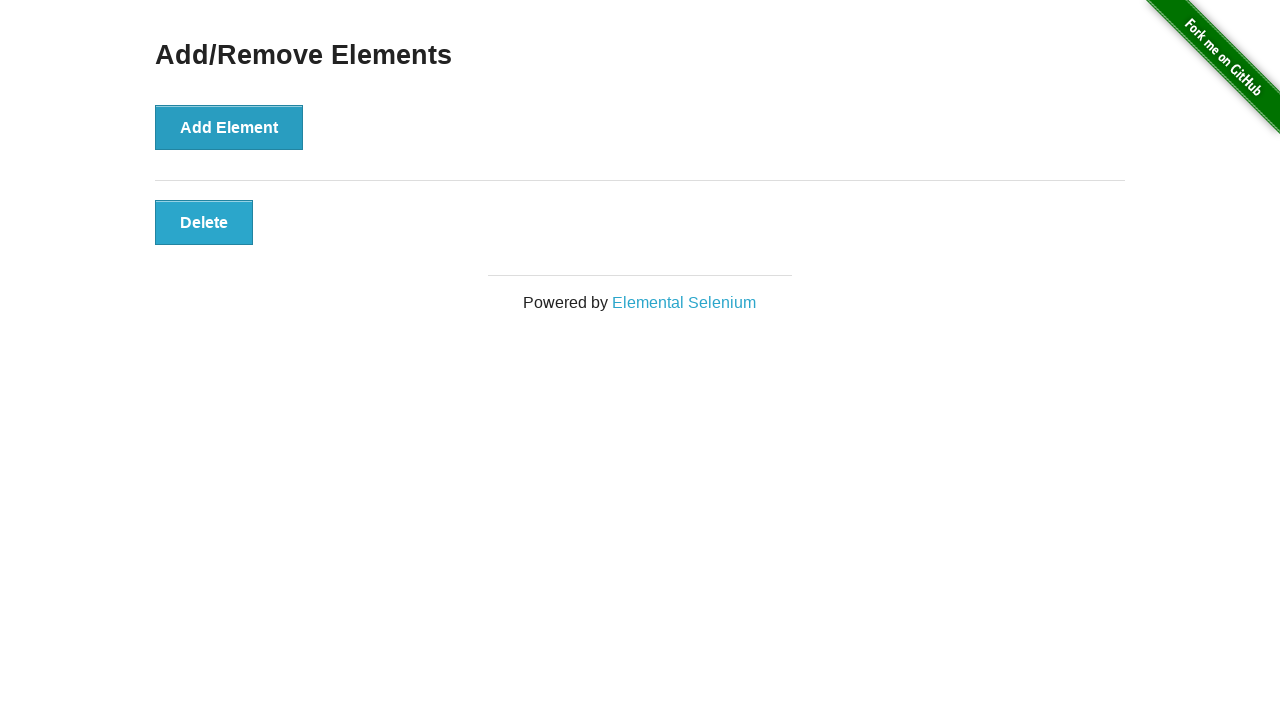

Clicked Add Element button (iteration 2 of 5) at (229, 127) on button:has-text('Add Element')
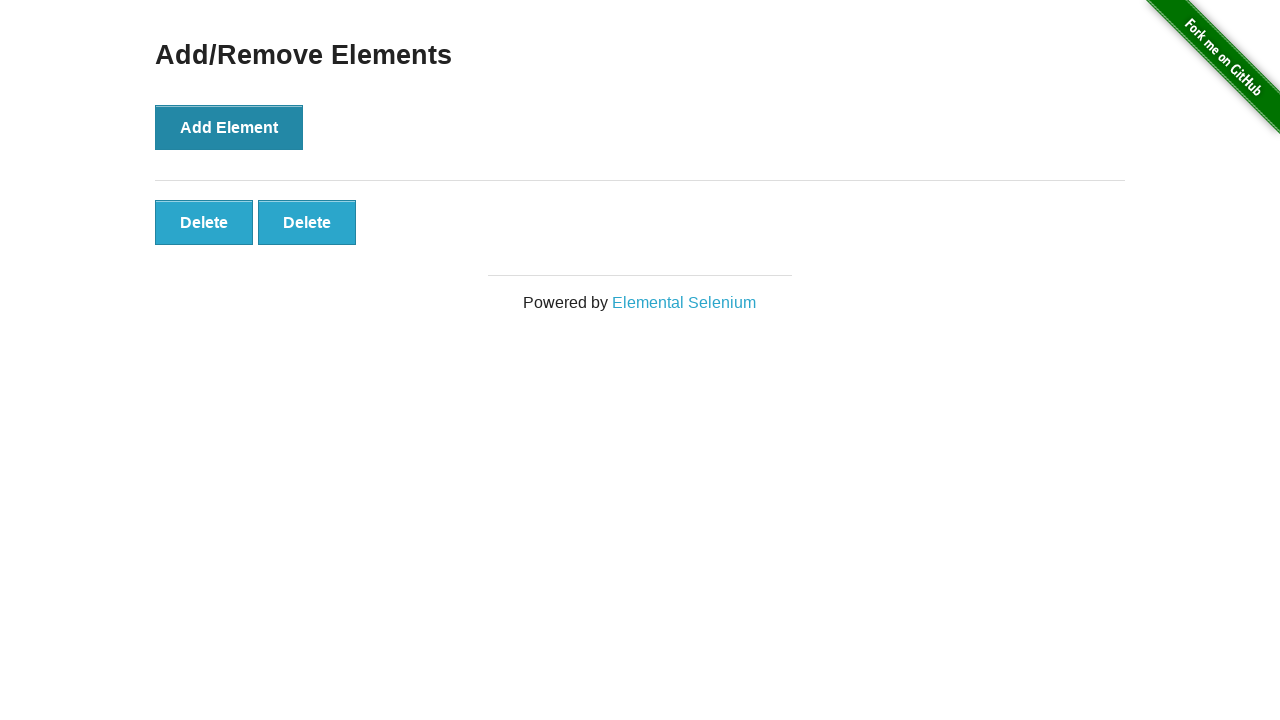

Clicked Add Element button (iteration 3 of 5) at (229, 127) on button:has-text('Add Element')
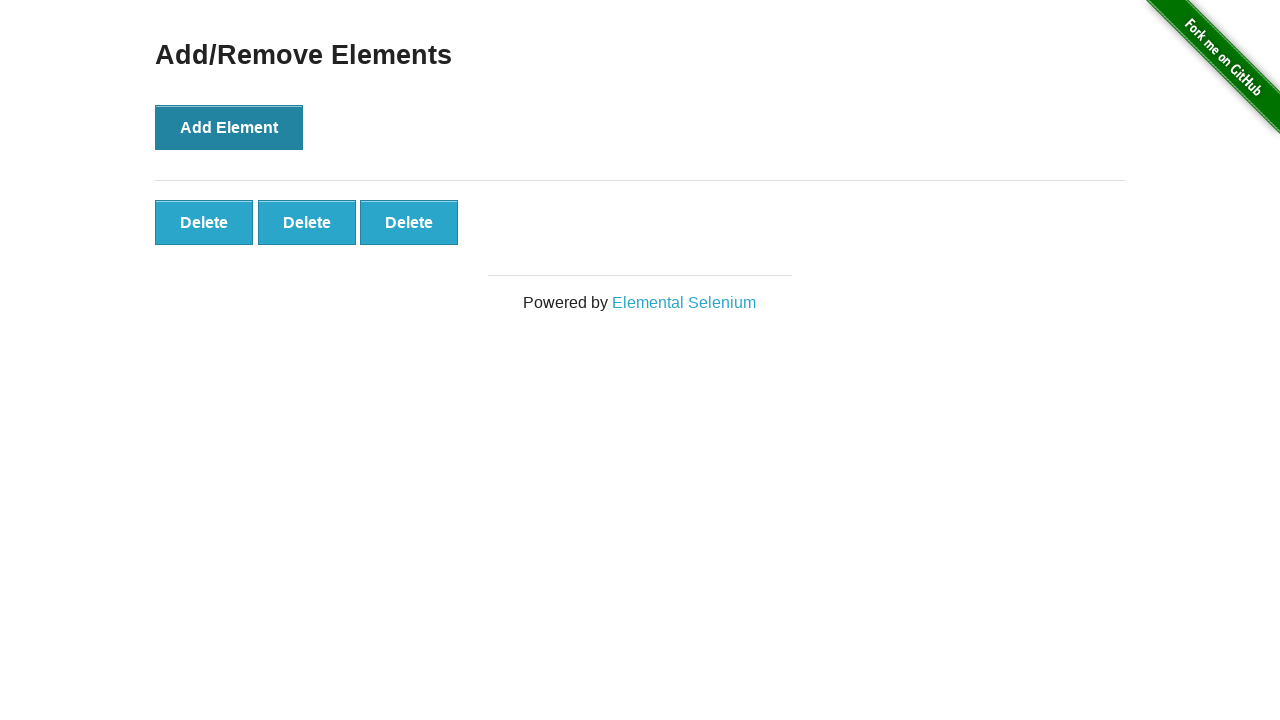

Clicked Add Element button (iteration 4 of 5) at (229, 127) on button:has-text('Add Element')
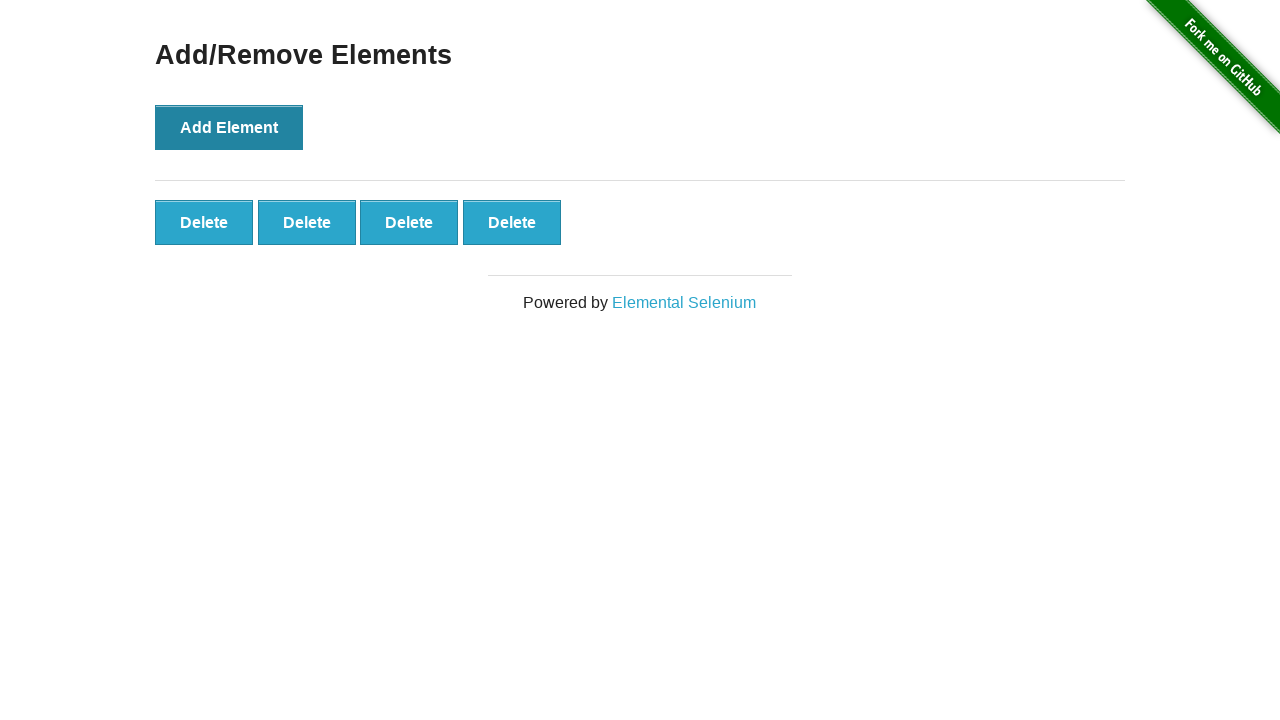

Clicked Add Element button (iteration 5 of 5) at (229, 127) on button:has-text('Add Element')
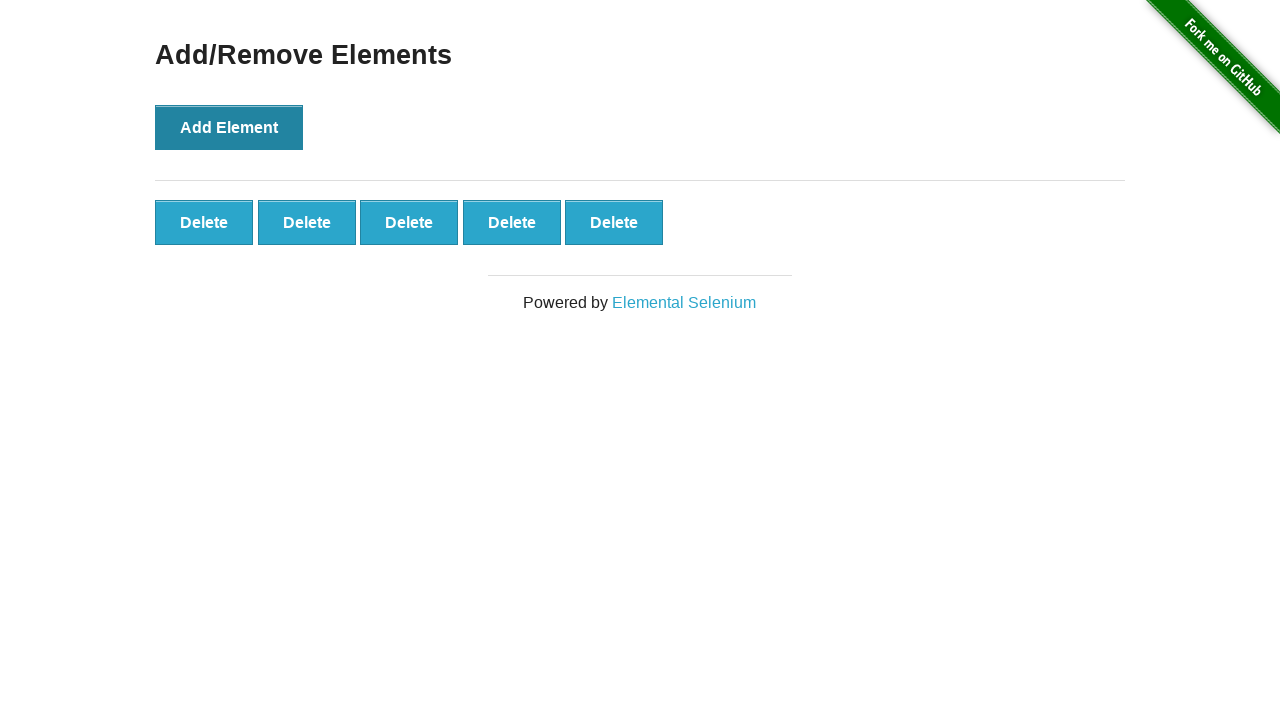

Elements with class 'added-manually' are now visible
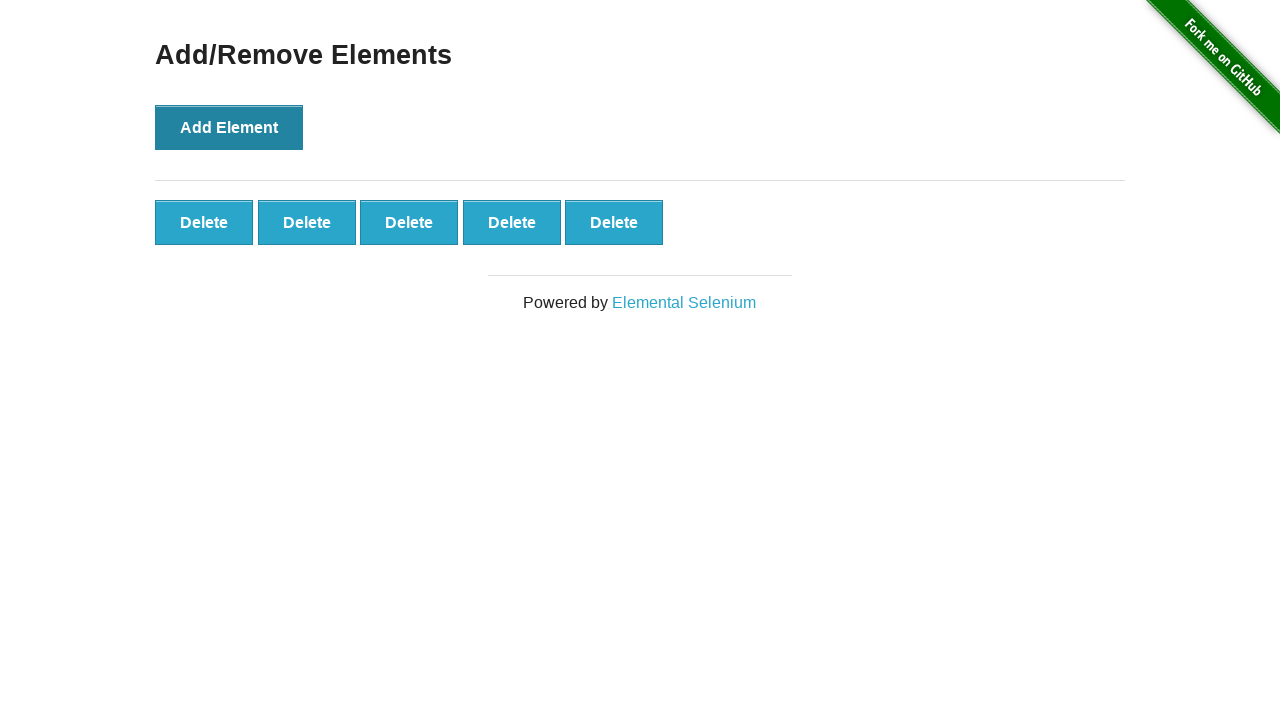

Verified that 5 elements were successfully added
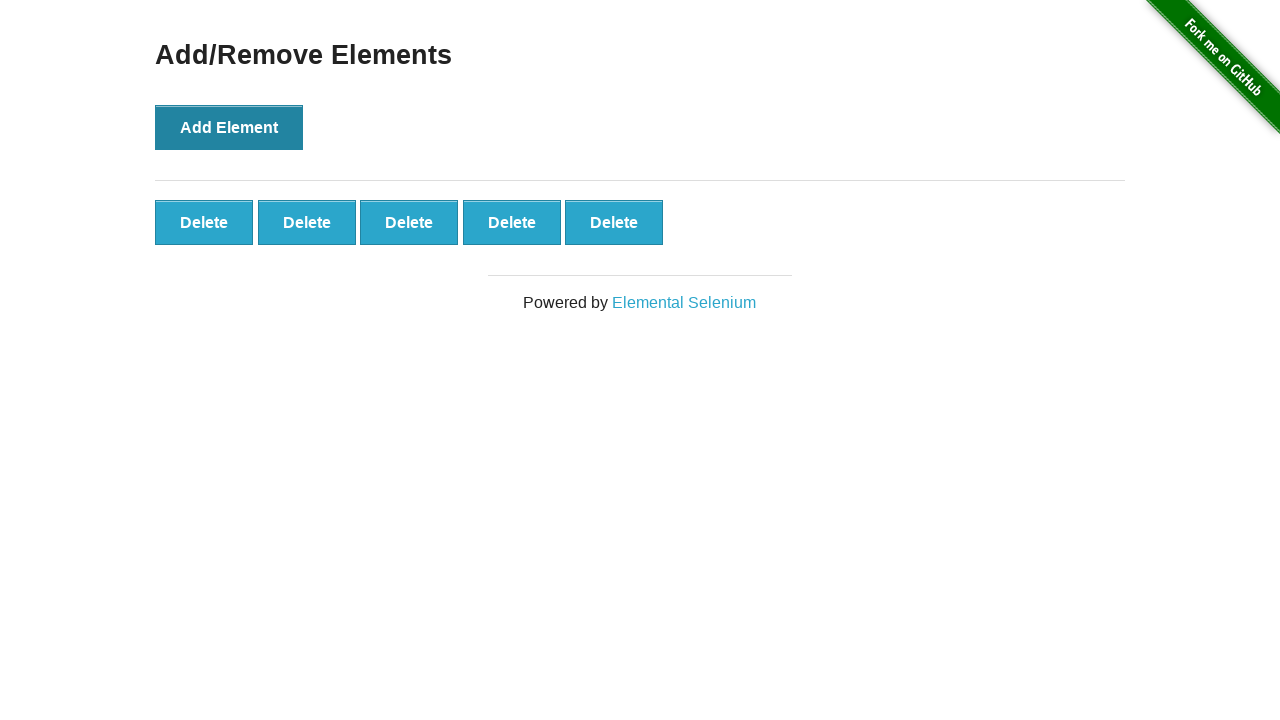

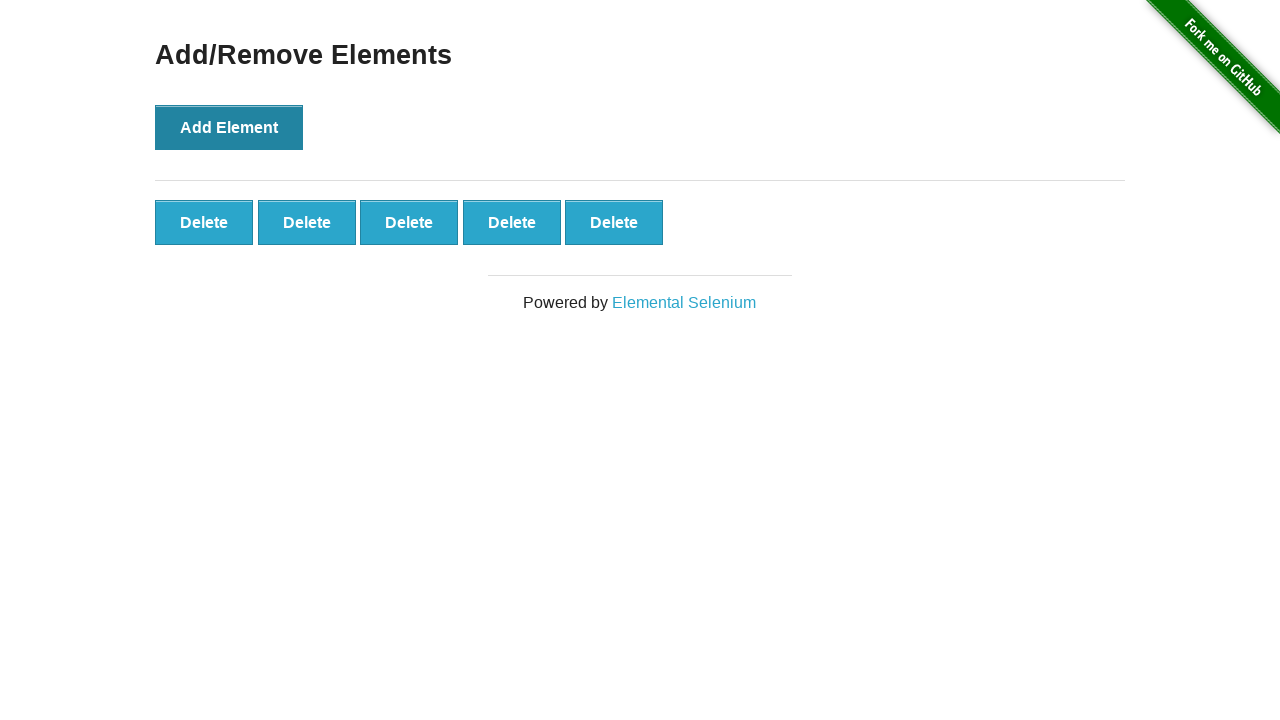